Tests drag and drop functionality on jQuery UI demo page by dragging an element to a droppable area

Starting URL: https://jqueryui.com/droppable/

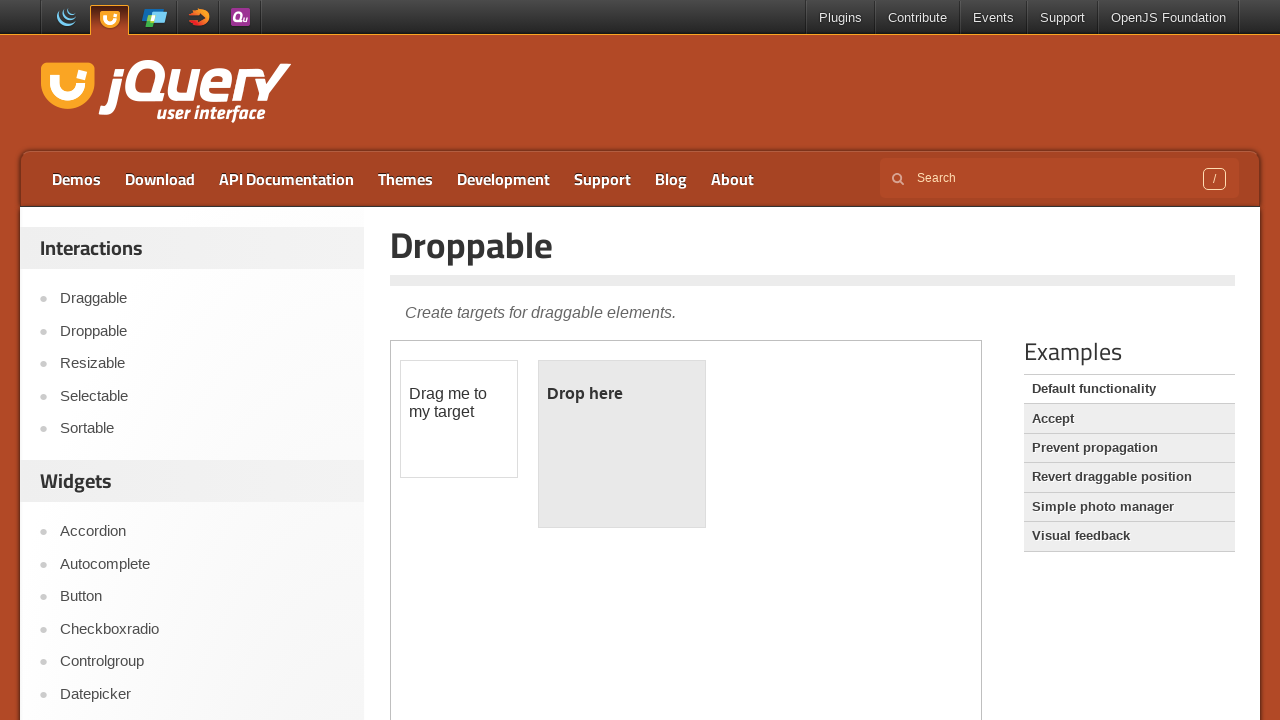

Located the iframe containing the drag and drop demo
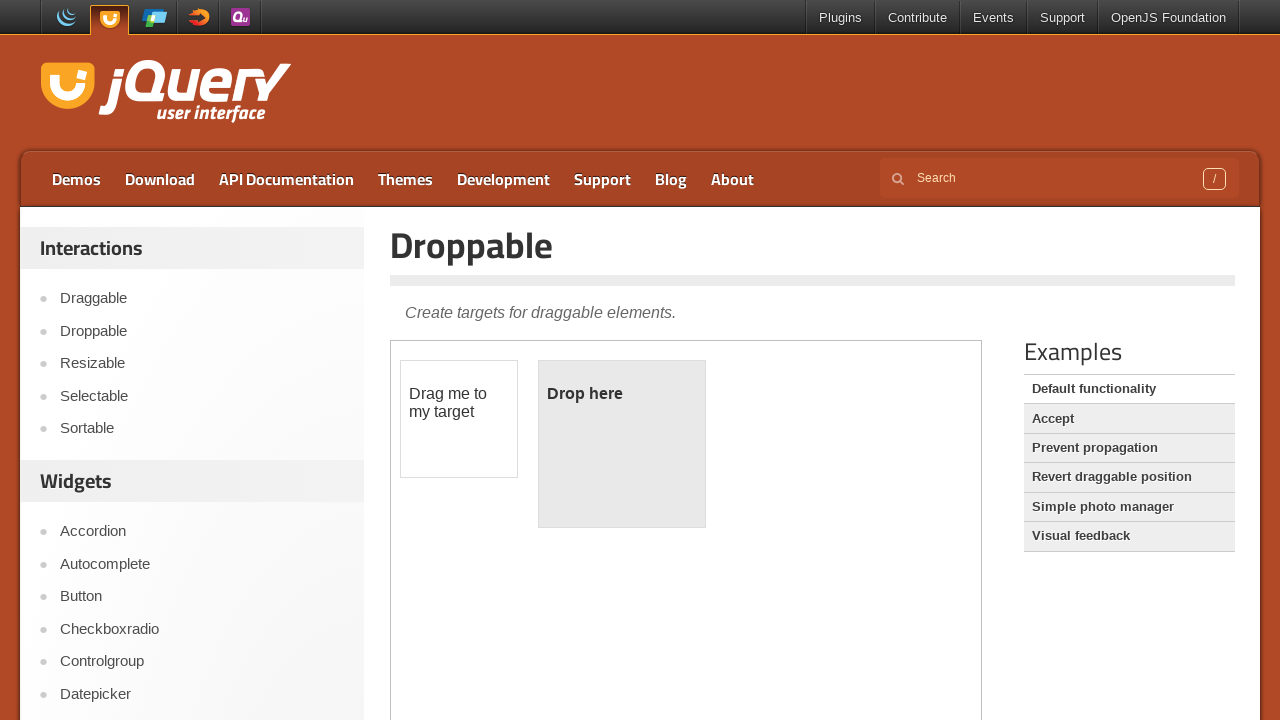

Located the draggable element
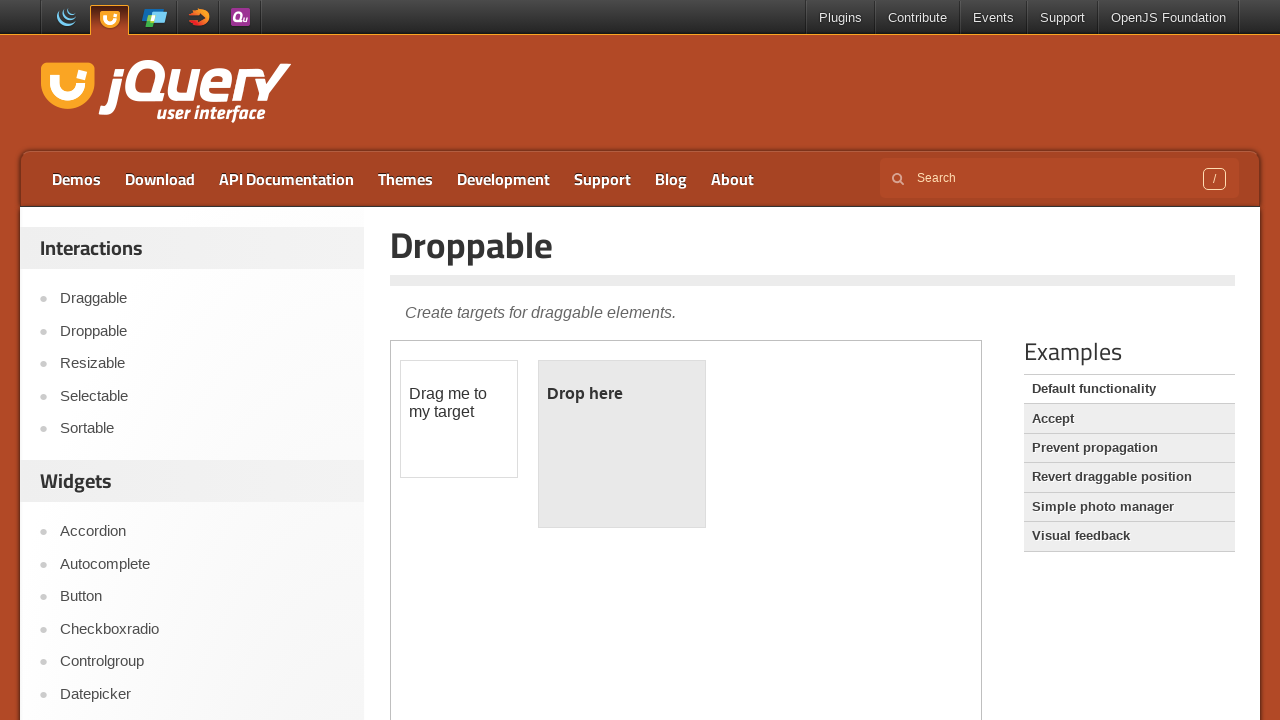

Located the droppable area
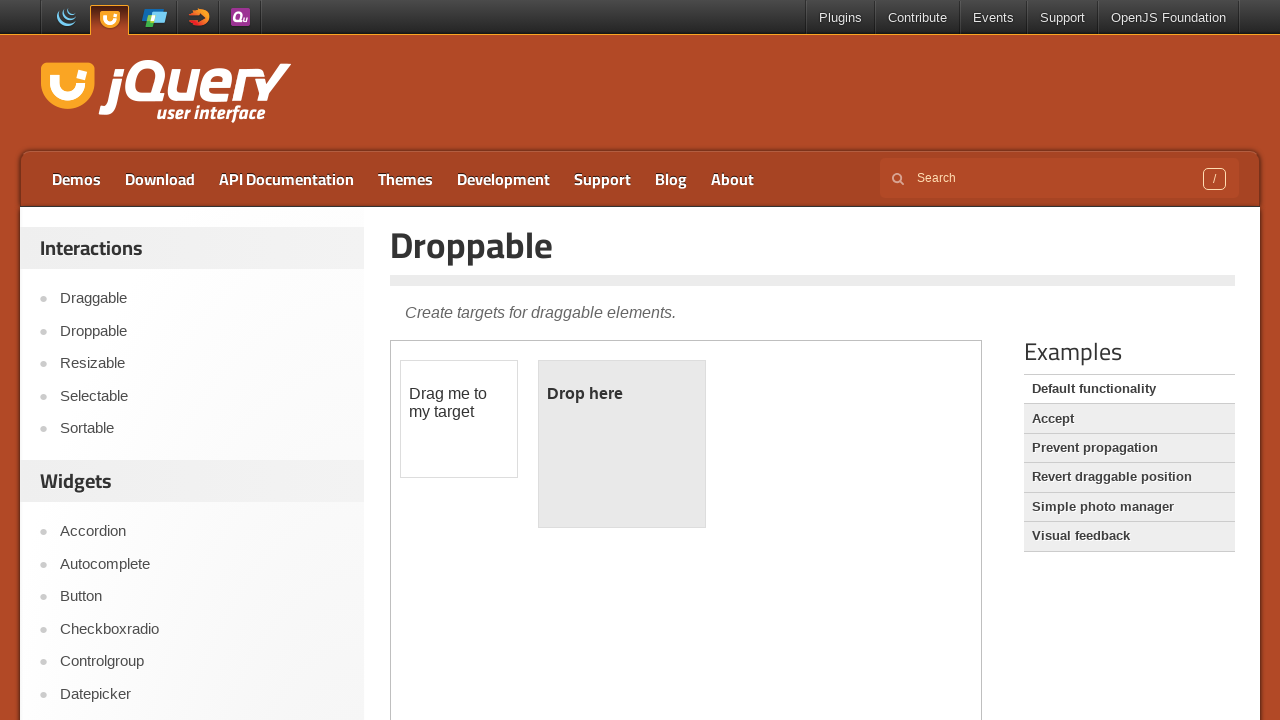

Dragged the draggable element to the droppable area at (622, 444)
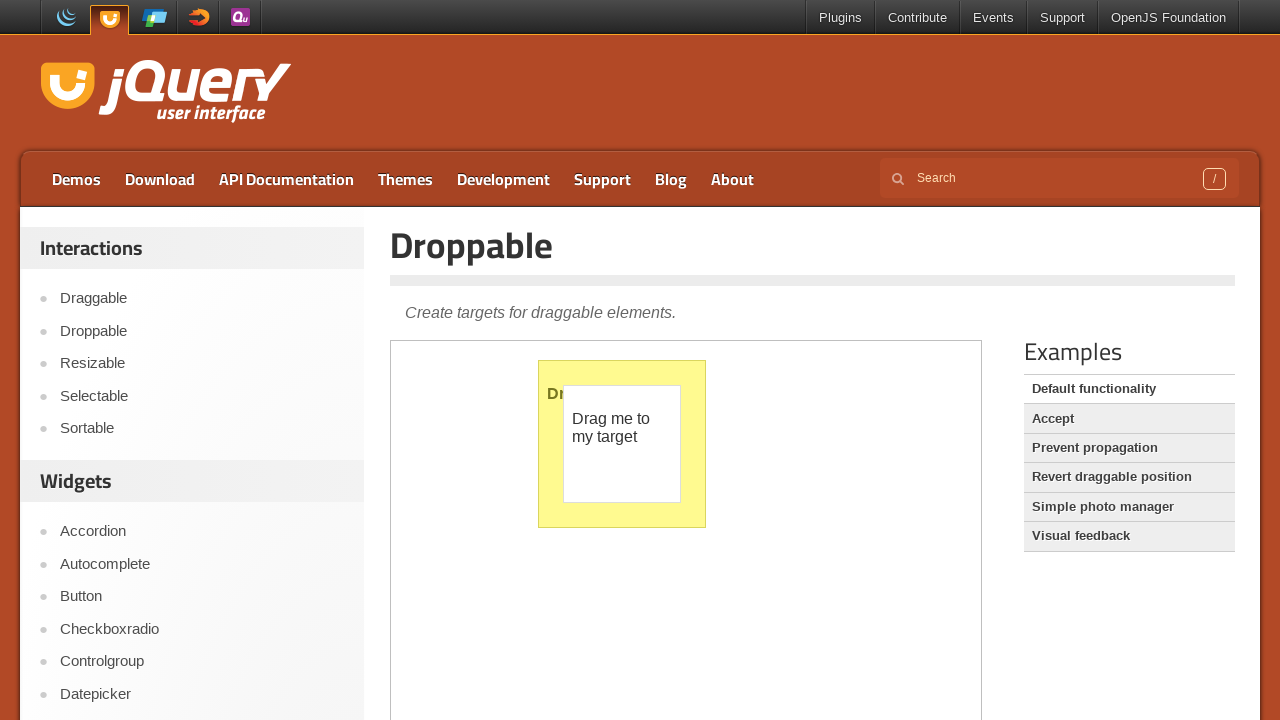

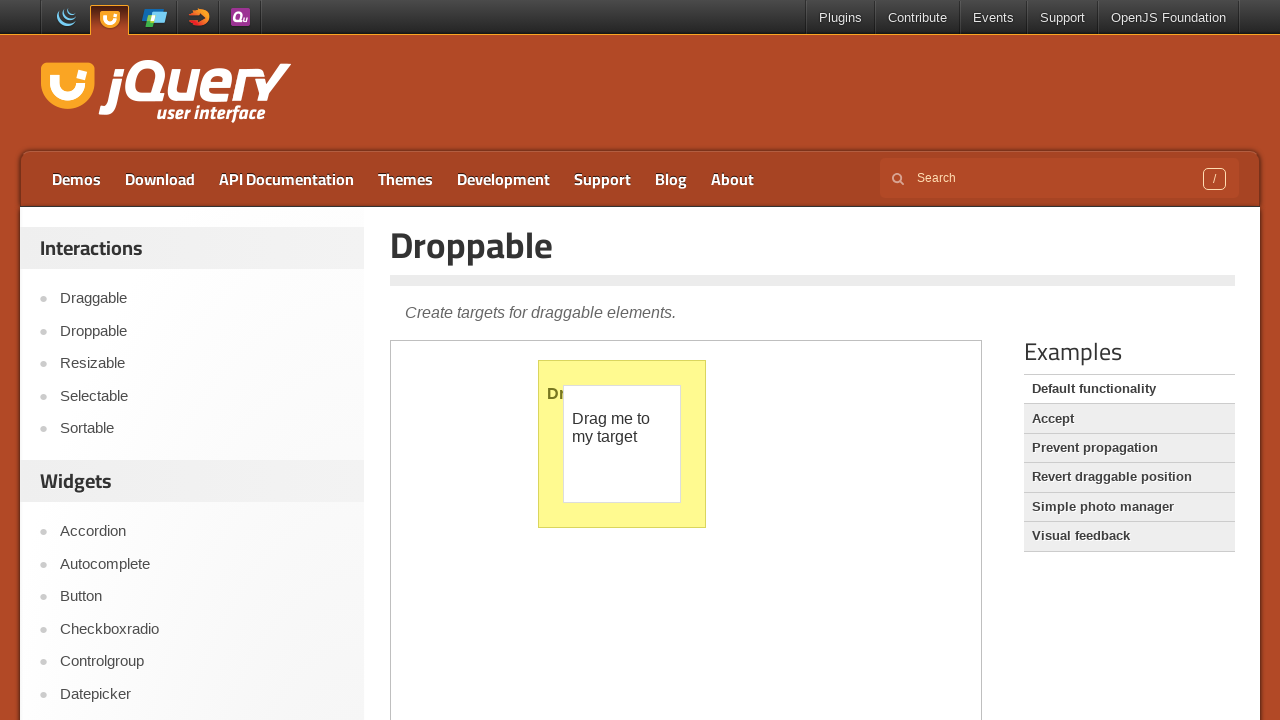